Tests keyboard actions by filling a text field, selecting all text with Ctrl+A, copying with Ctrl+C, tabbing to the next field, and pasting with Ctrl+V

Starting URL: https://gotranscript.com/text-compare

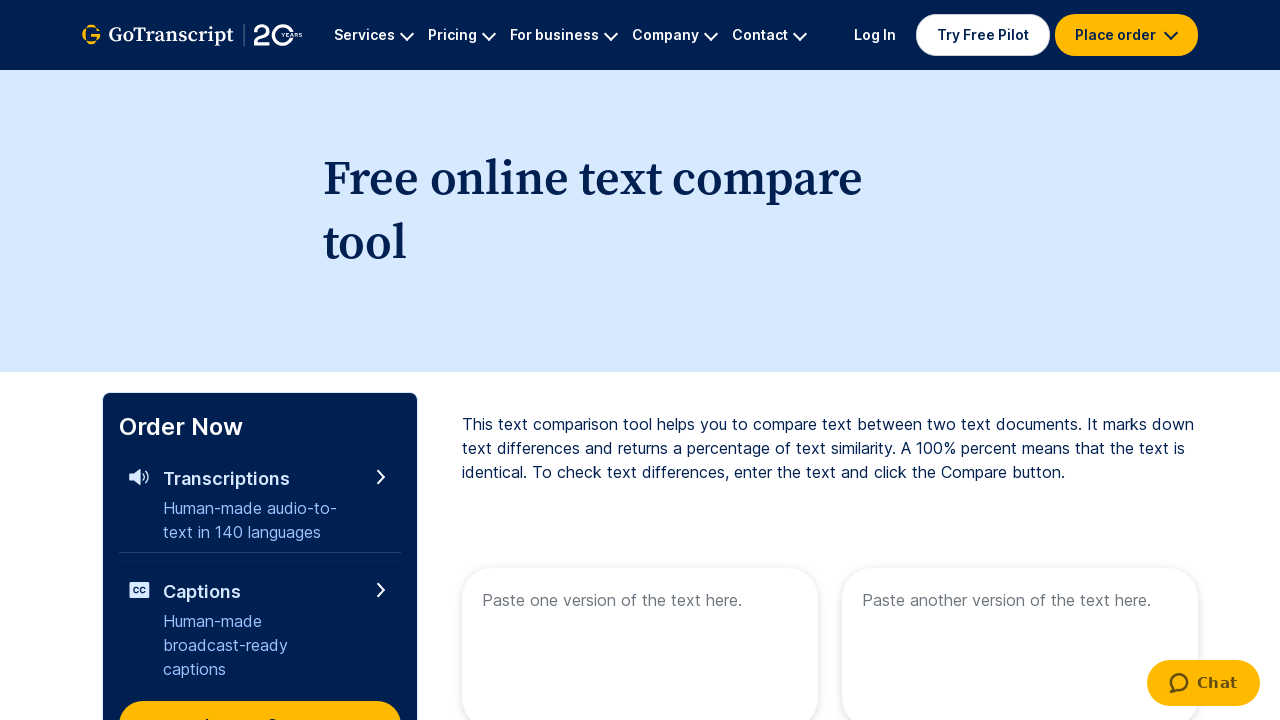

Filled first text field with 'welcome to automation' on [name="text1"]
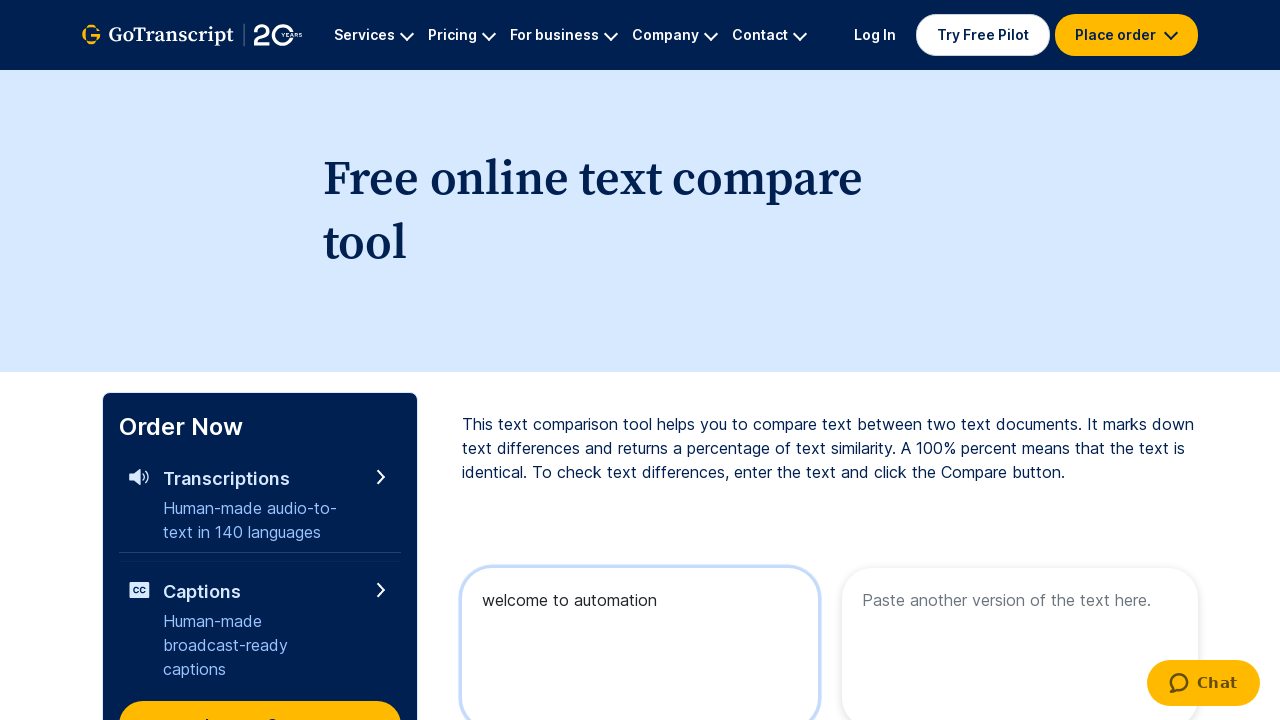

Selected all text in first field with Ctrl+A
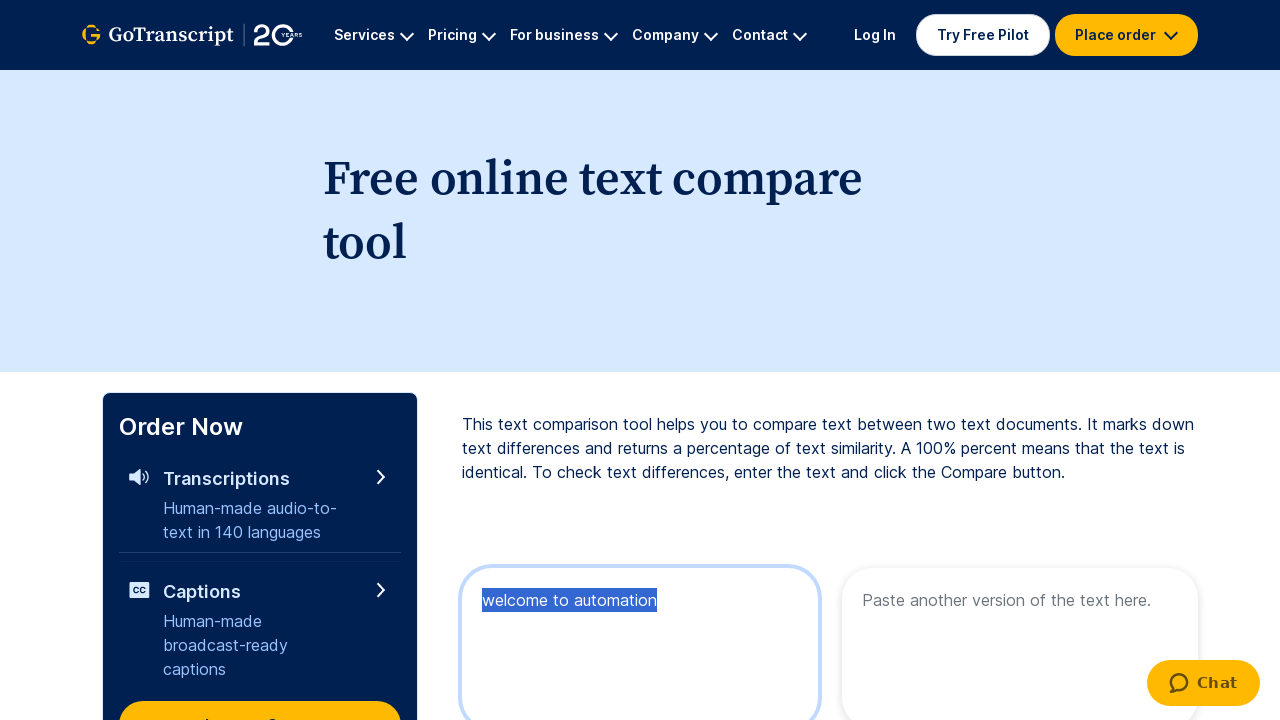

Copied selected text with Ctrl+C
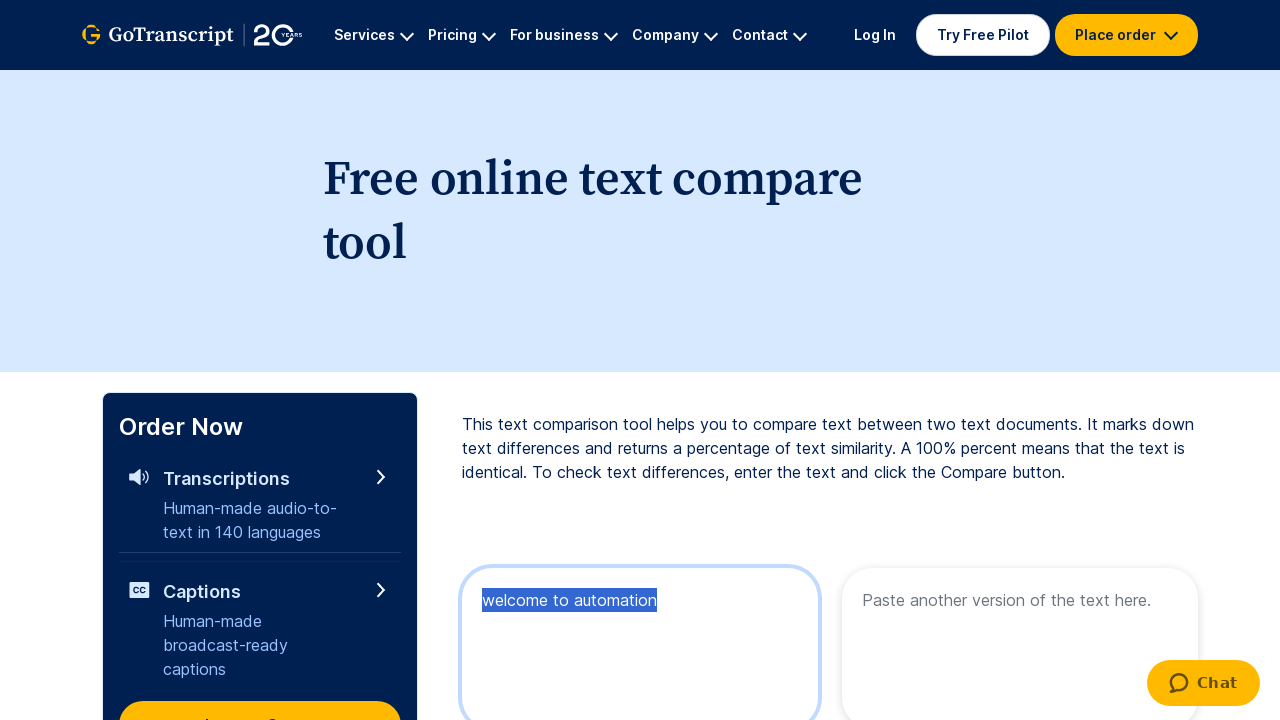

Pressed Tab key down to move to next field
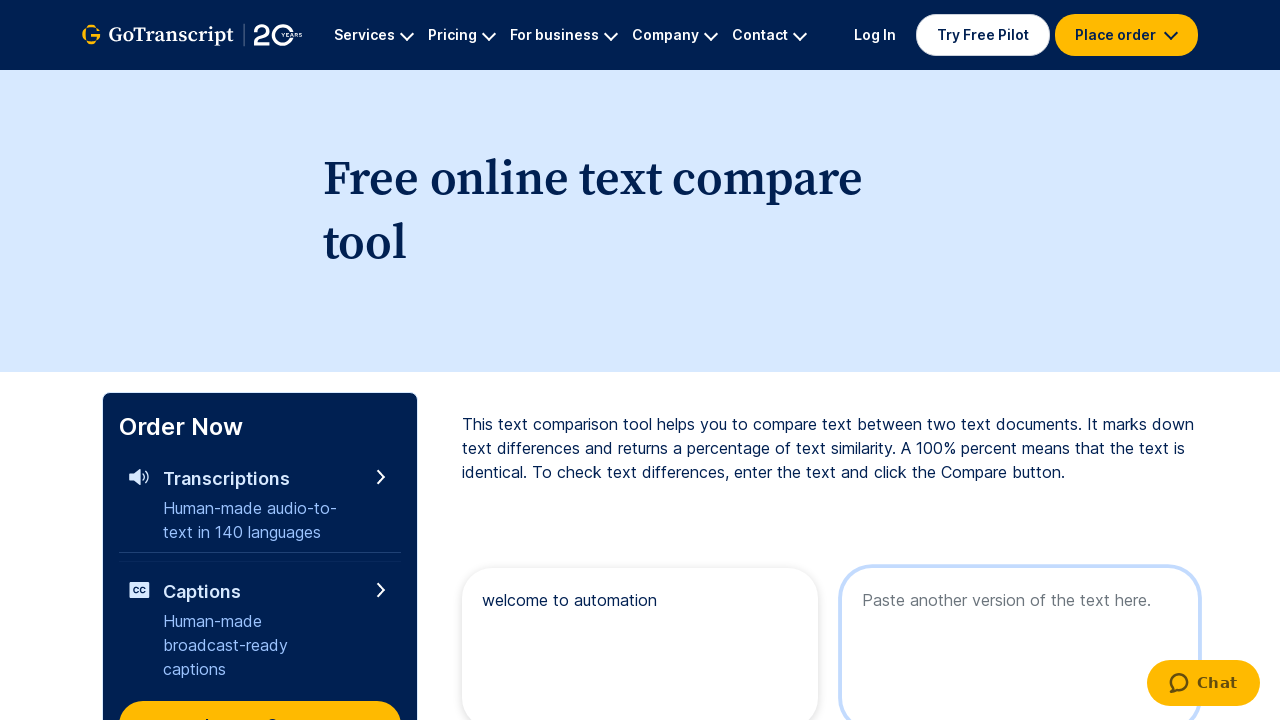

Released Tab key
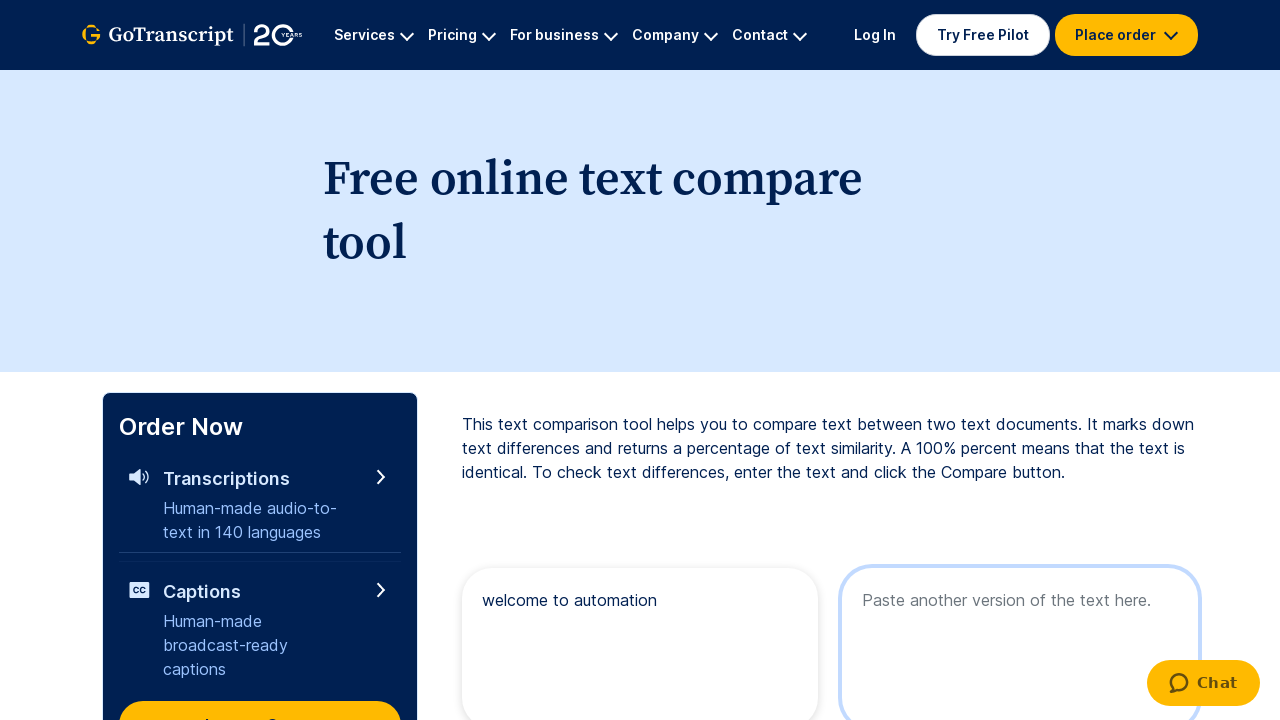

Pasted copied text into second field with Ctrl+V
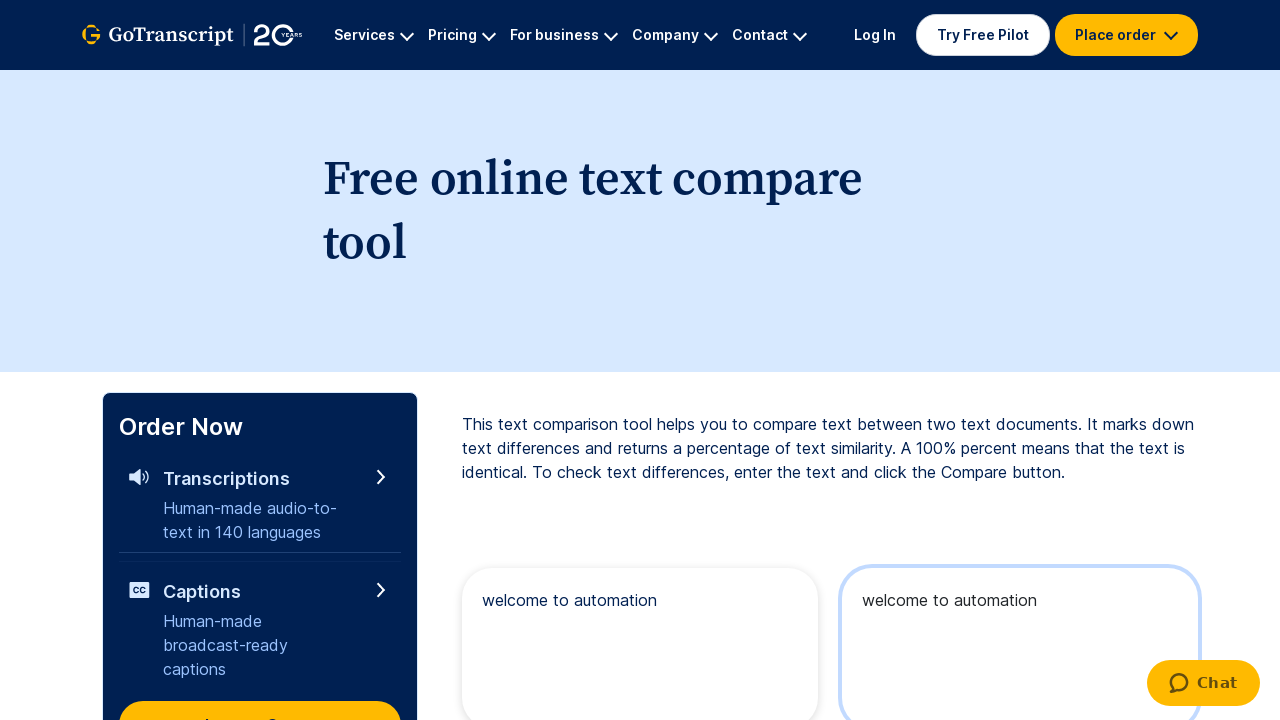

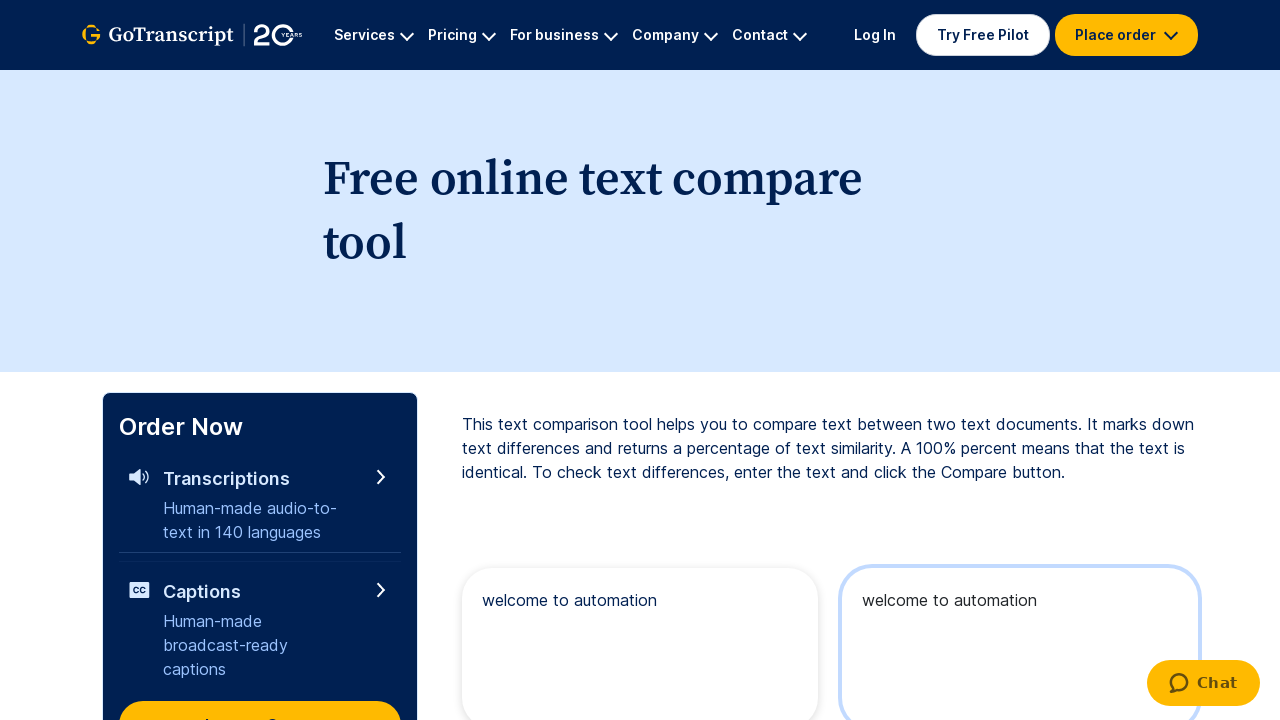